Tests an explicit wait scenario by waiting for a price element to display "100", then clicking a book button, calculating a mathematical value based on displayed input, filling a form field with the result, and submitting the form.

Starting URL: http://suninjuly.github.io/explicit_wait2.html

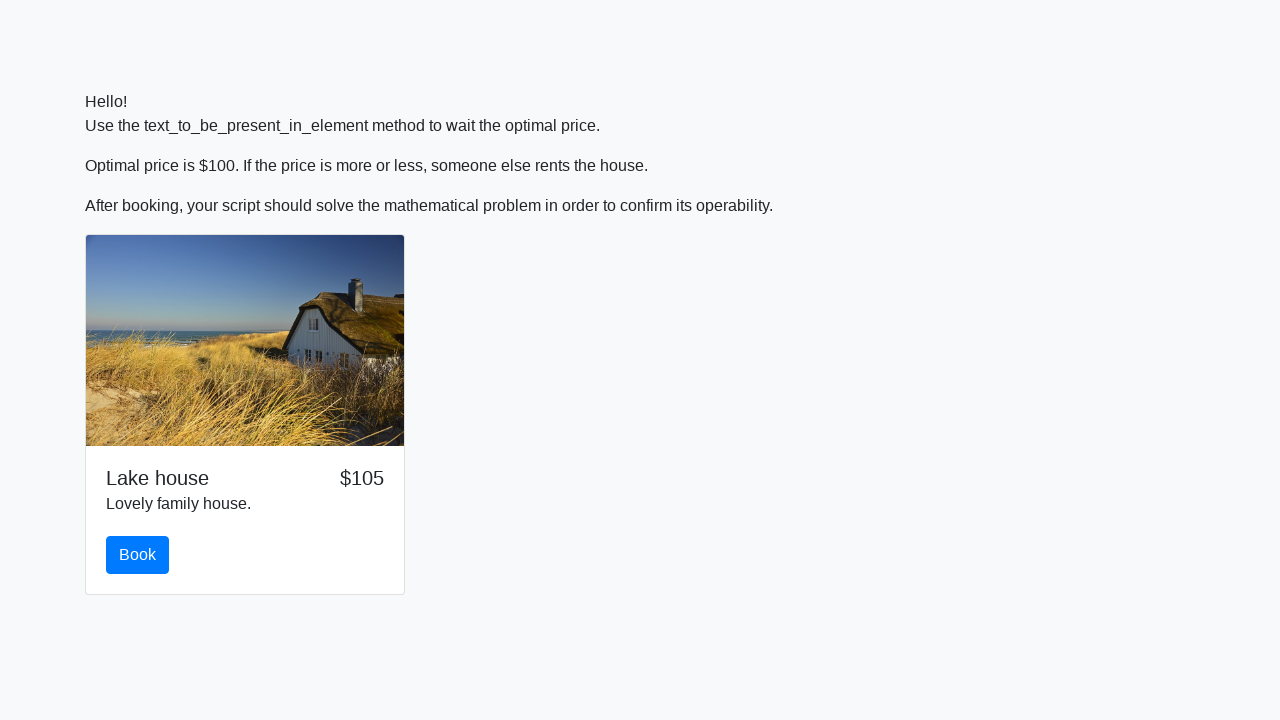

Scrolled down the page by 150 pixels
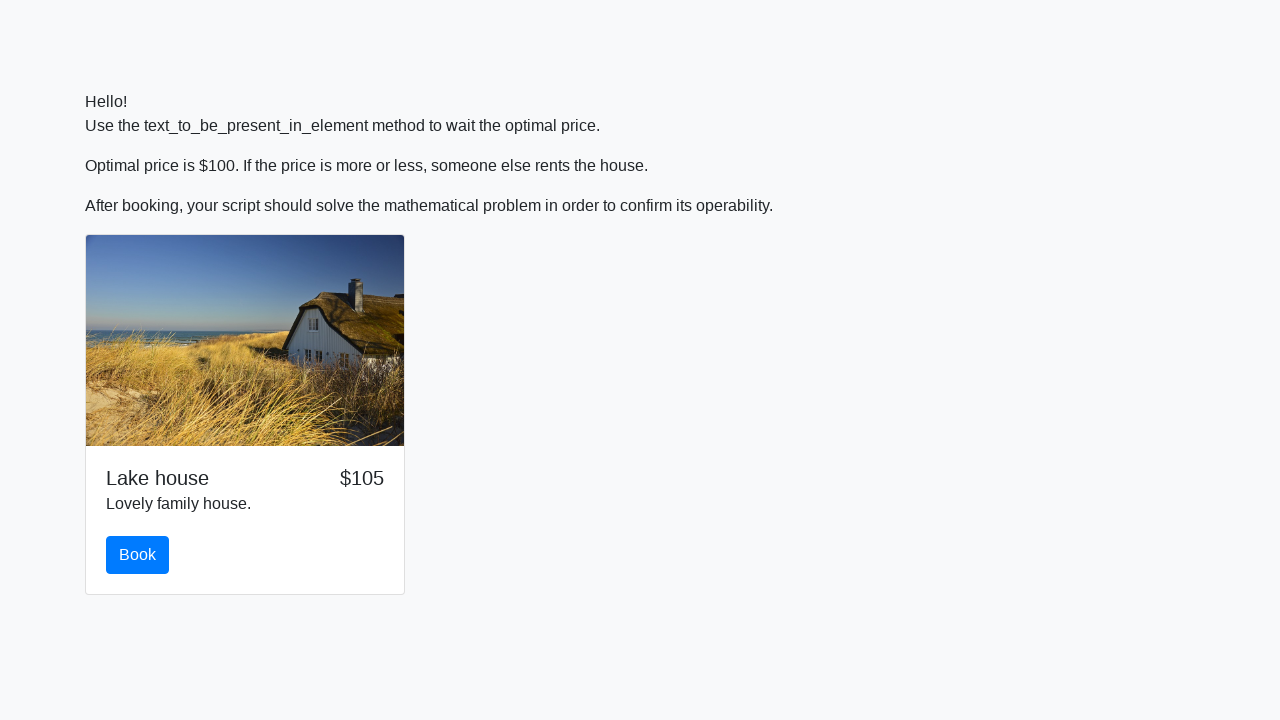

Waited for price element to display '100'
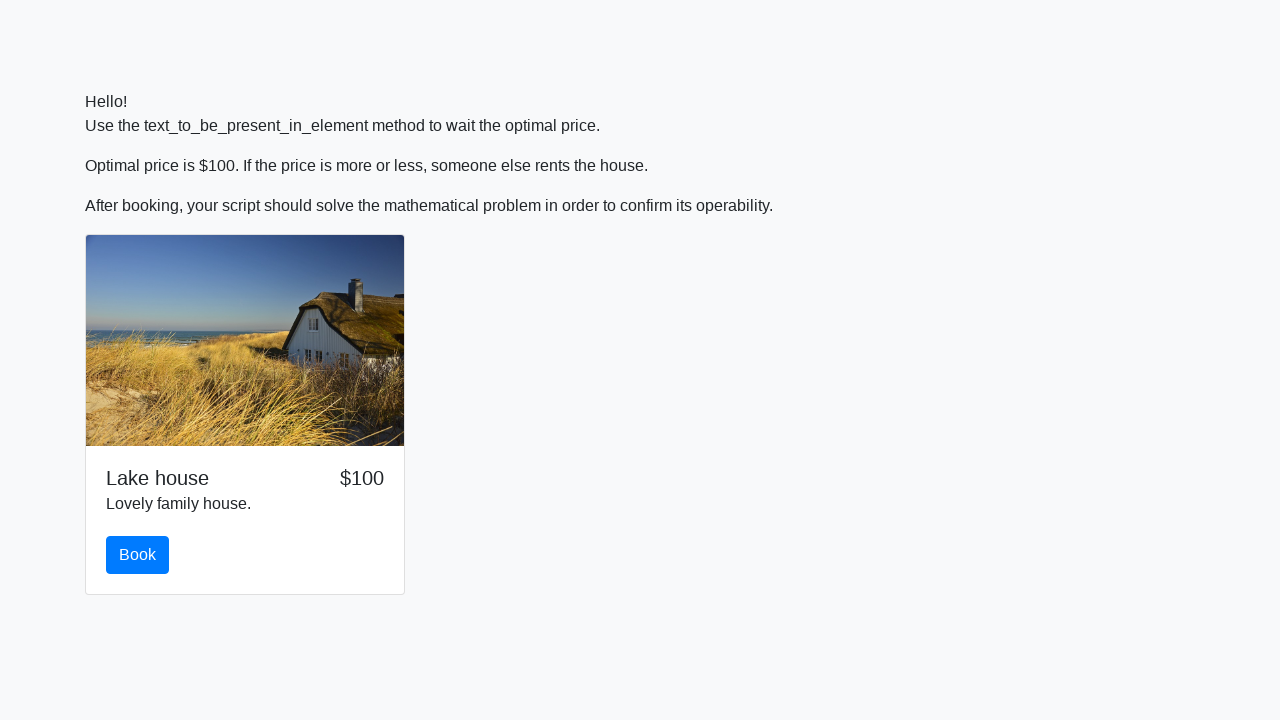

Clicked the book button at (138, 555) on #book
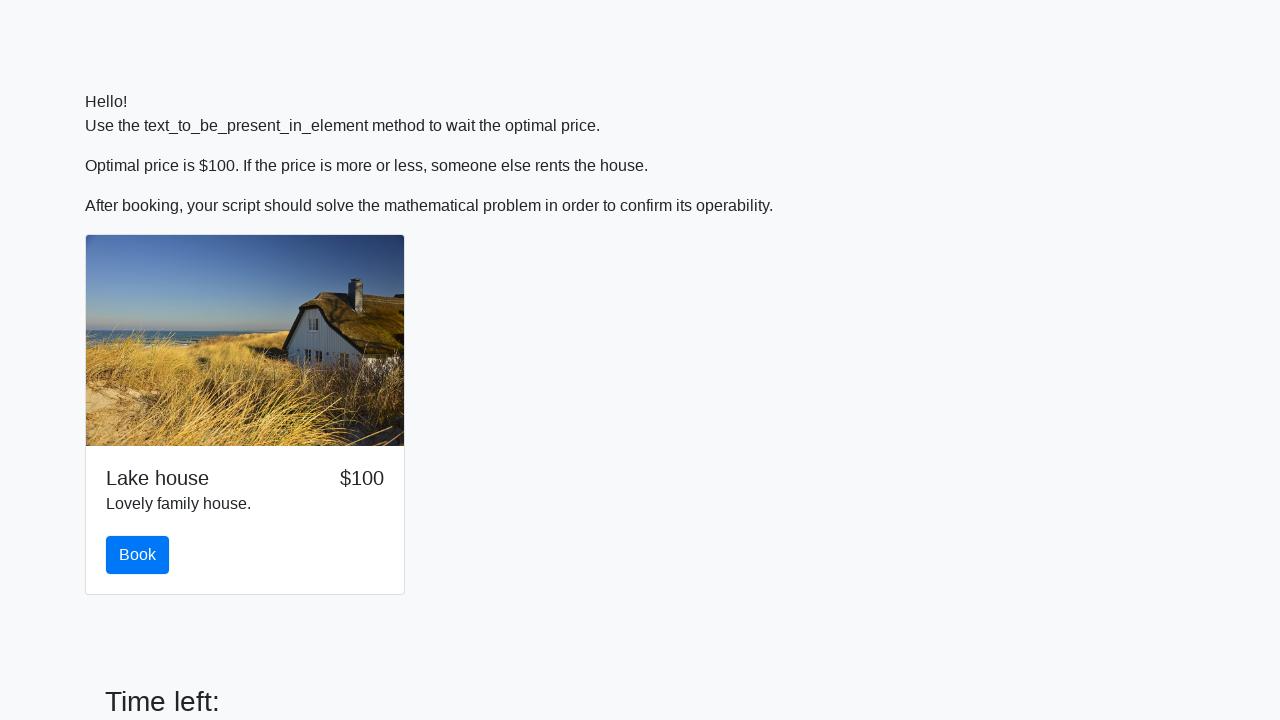

Retrieved input value from span element: 146
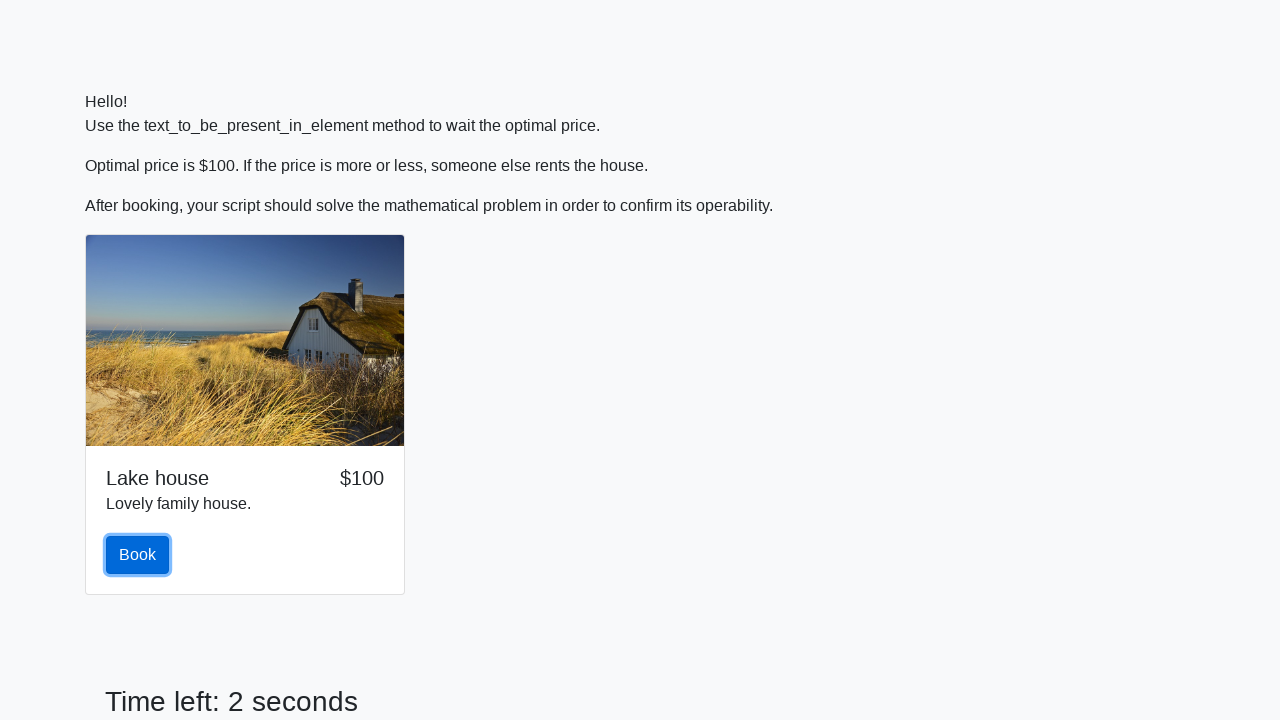

Calculated mathematical result using formula: 2.4813695748289555
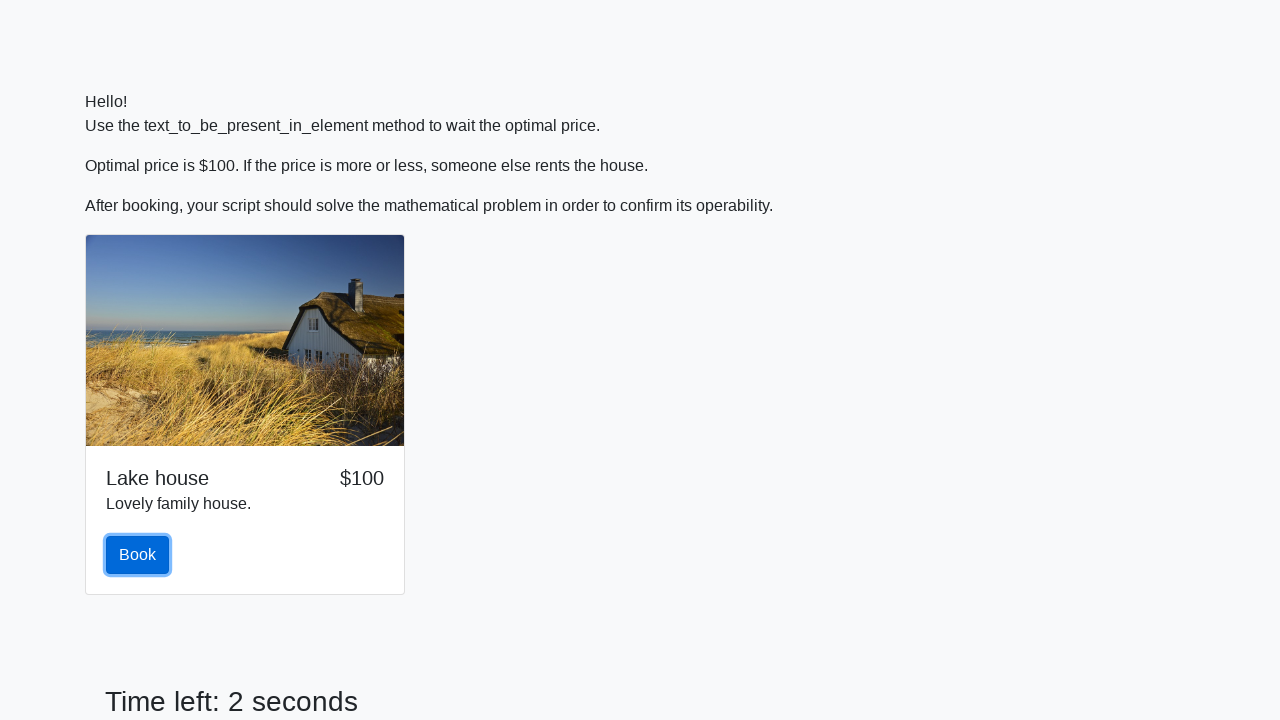

Filled form field with calculated value: 2.4813695748289555 on input.form-control
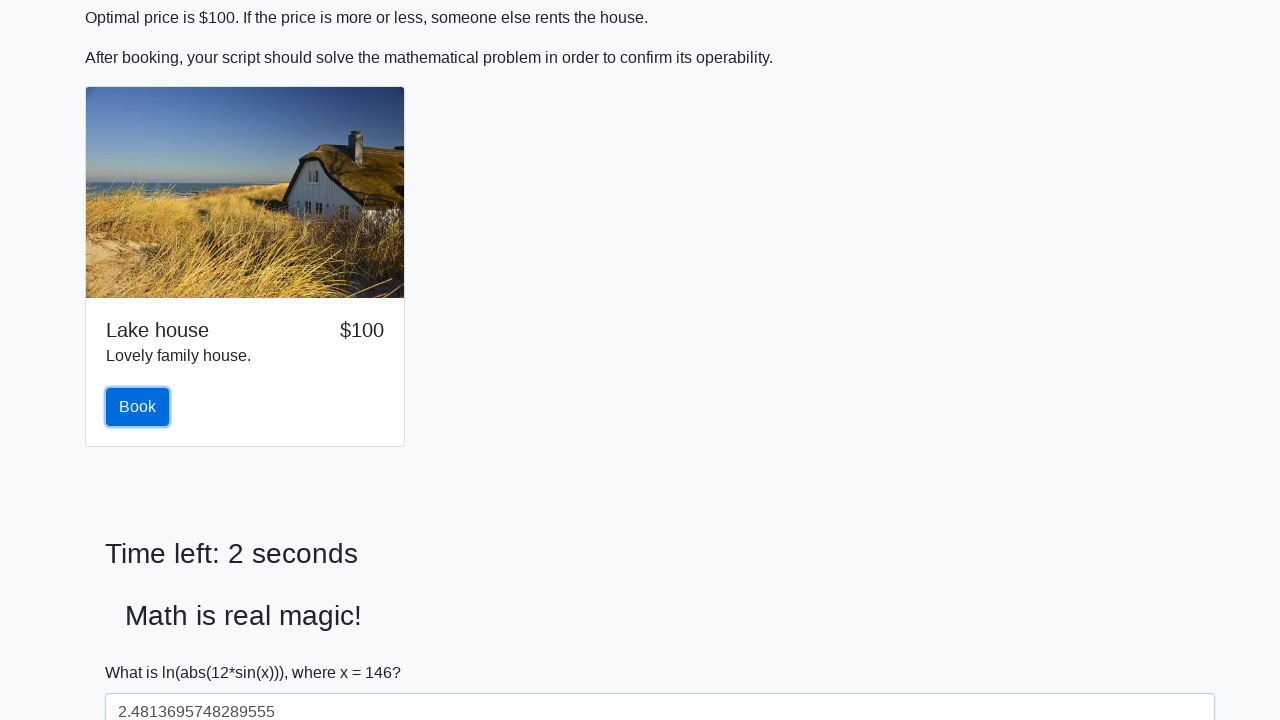

Clicked the submit button at (143, 651) on [type='submit']
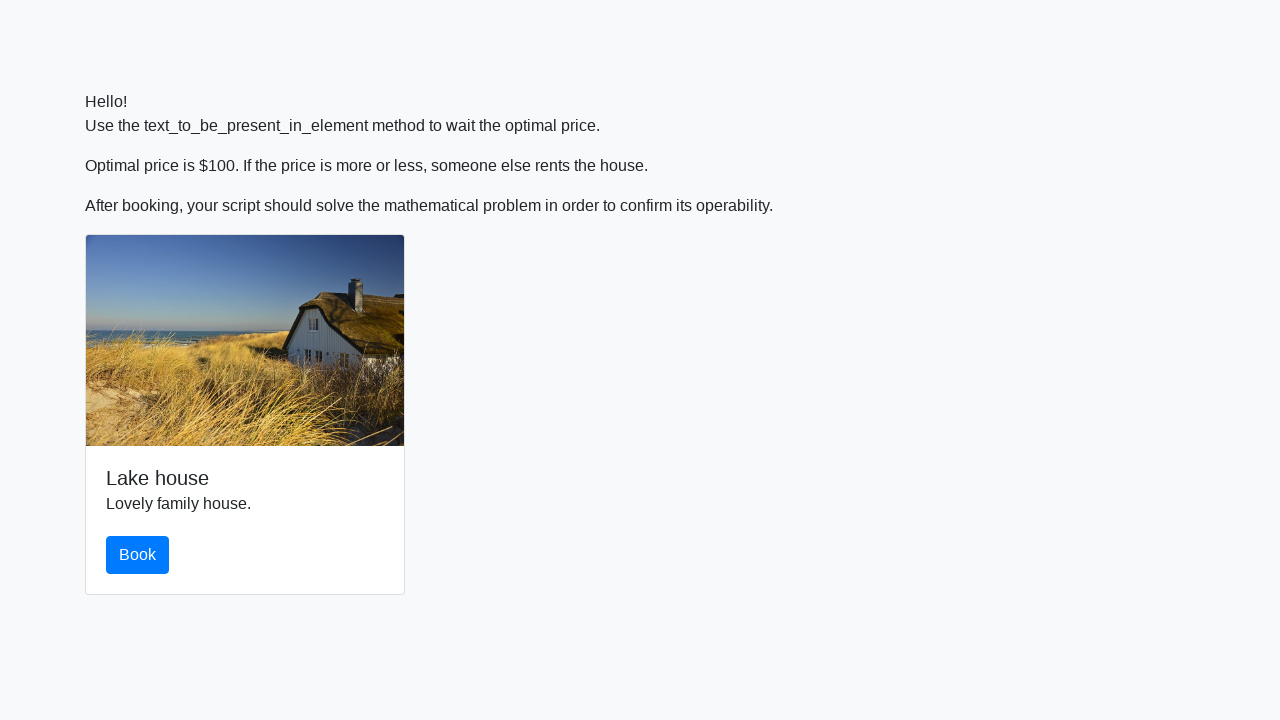

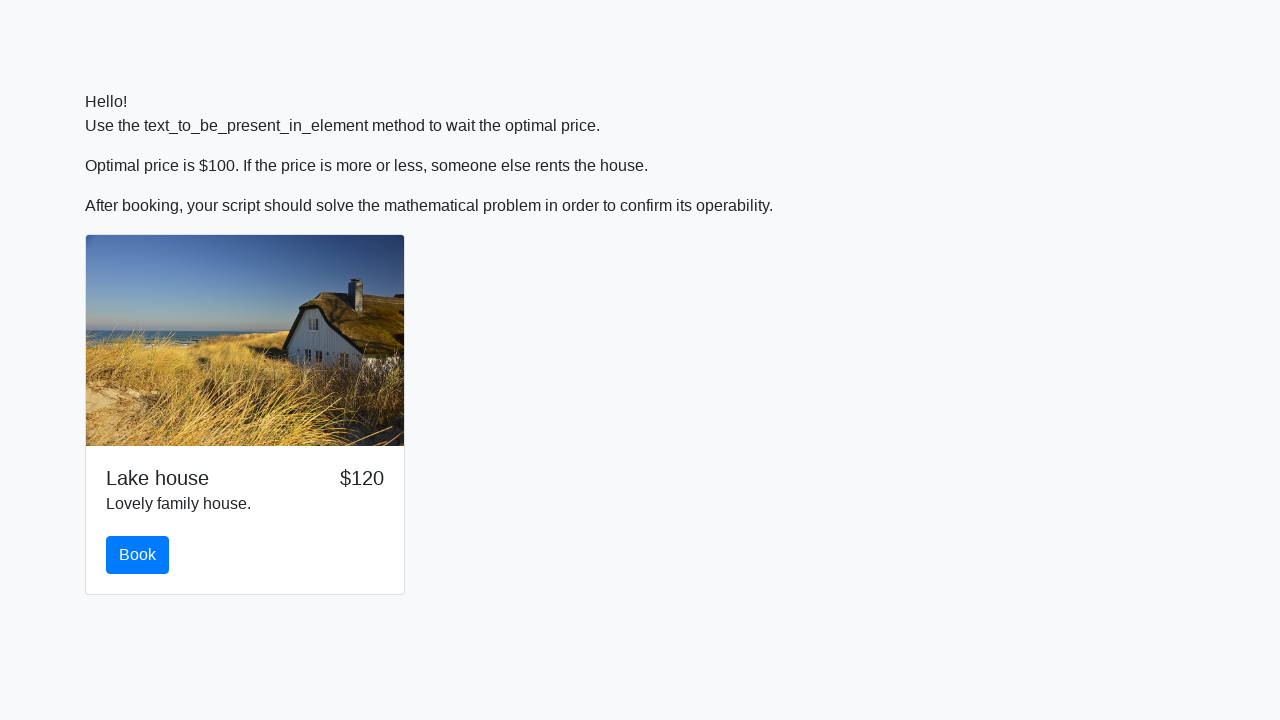